Tests dropdown select functionality by selecting options using different methods: by index, by visible text, by value, and by iterating through all options to find a specific one

Starting URL: https://syntaxprojects.com/basic-select-dropdown-demo.php

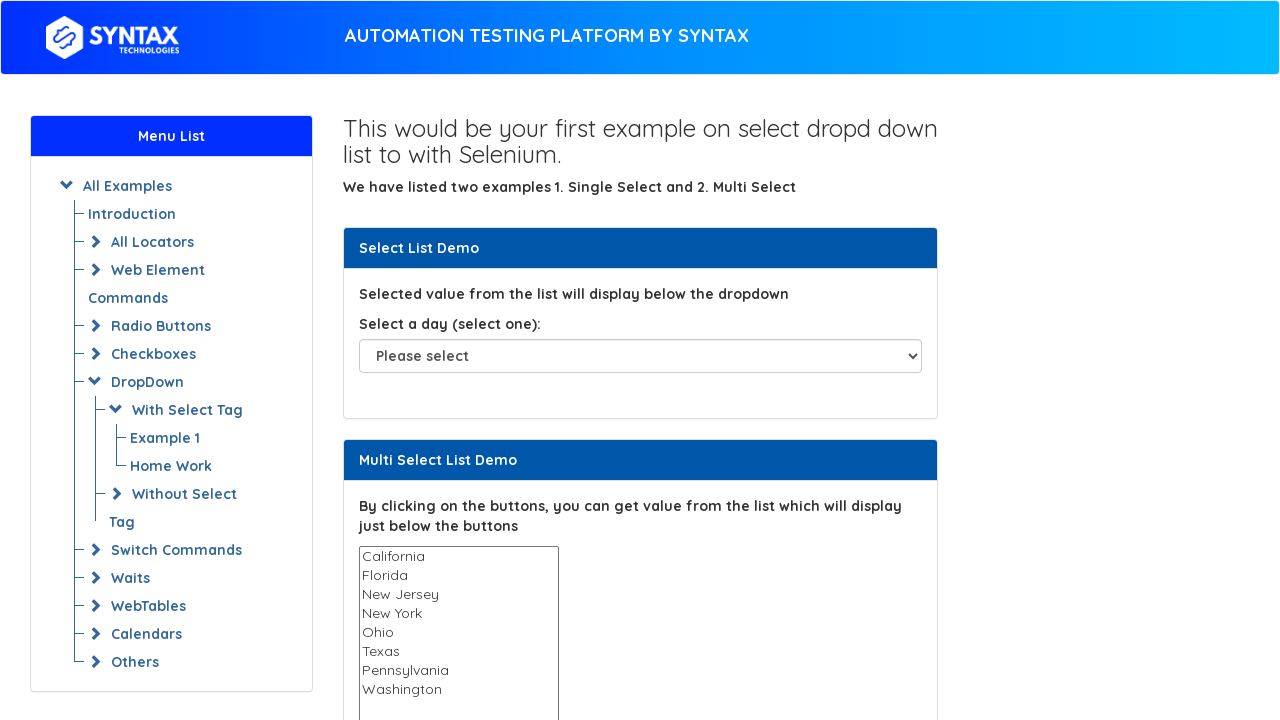

Selected dropdown option by index 5 on select#select-demo
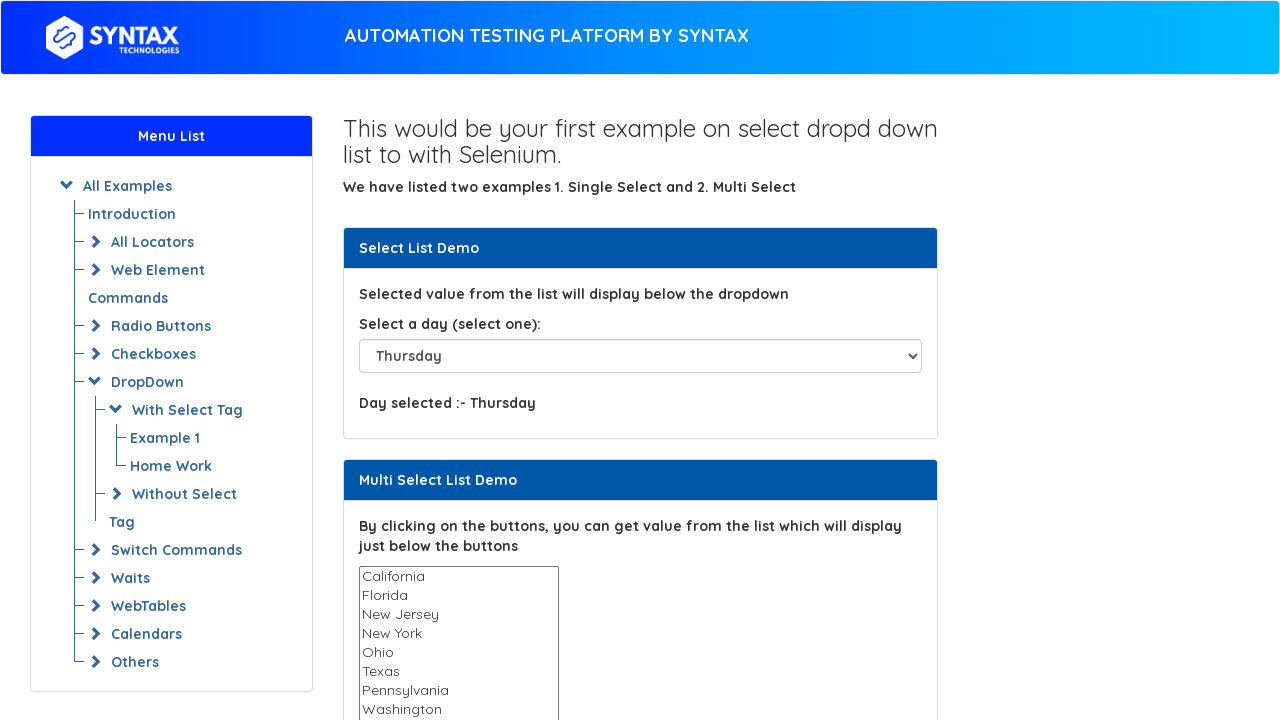

Waited 1000ms to see the selection
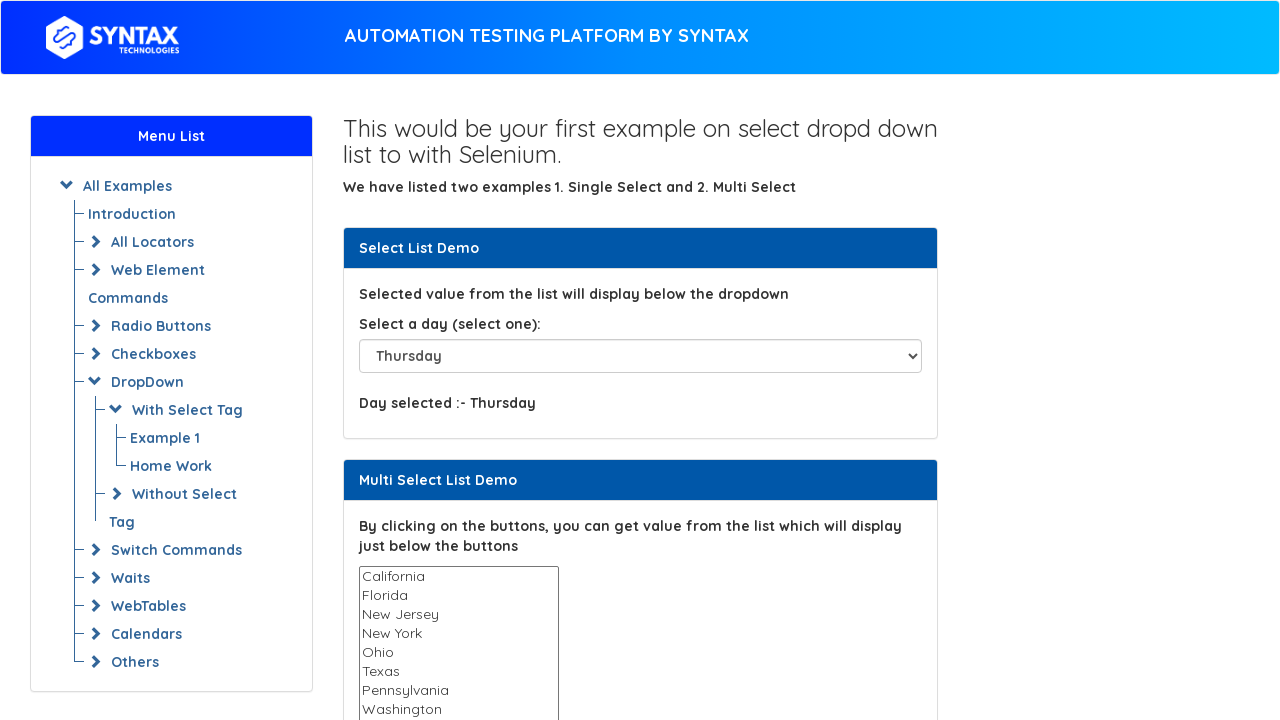

Selected dropdown option by visible text 'Saturday' on select#select-demo
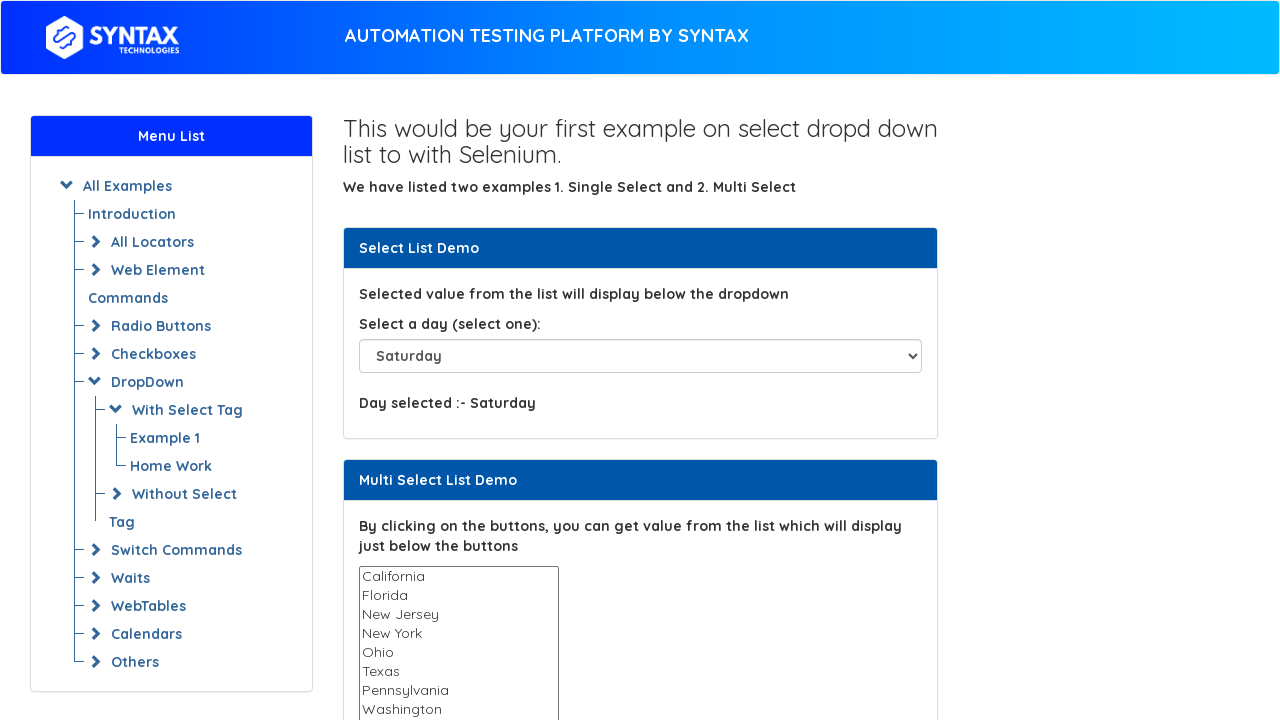

Waited 1000ms to see the selection
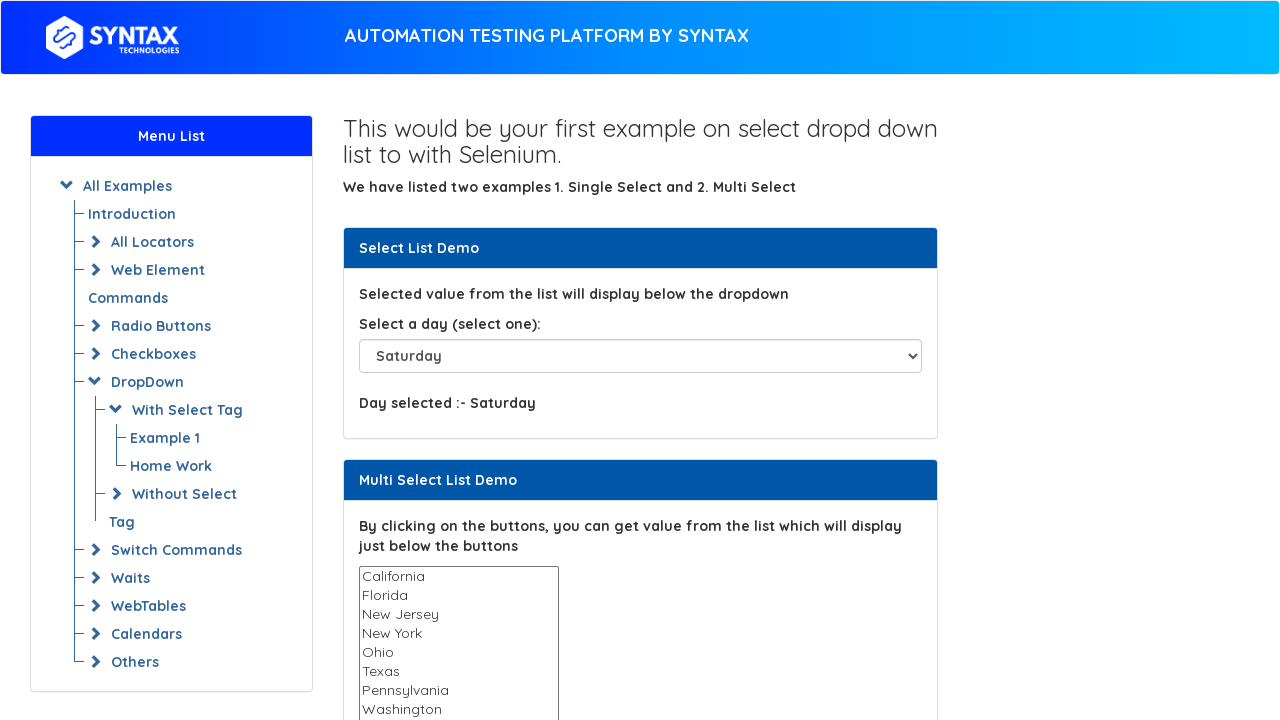

Selected dropdown option by value 'Sunday' on select#select-demo
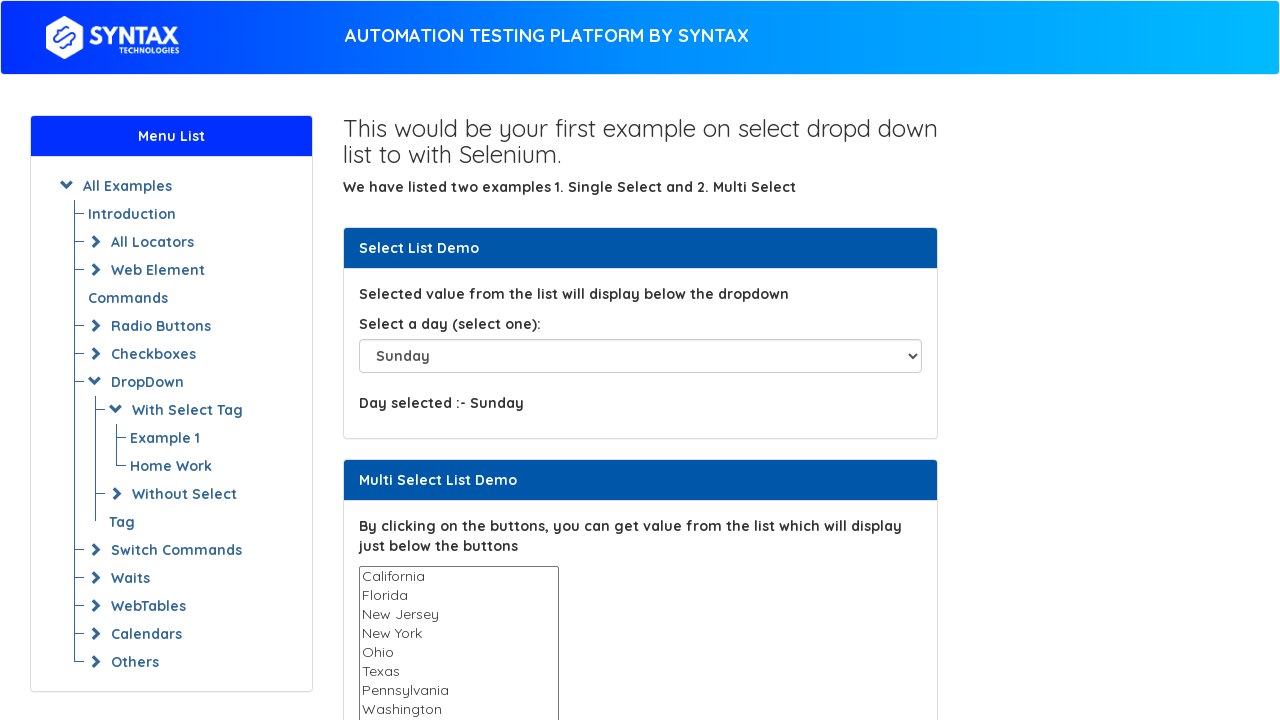

Waited 1000ms to see the selection
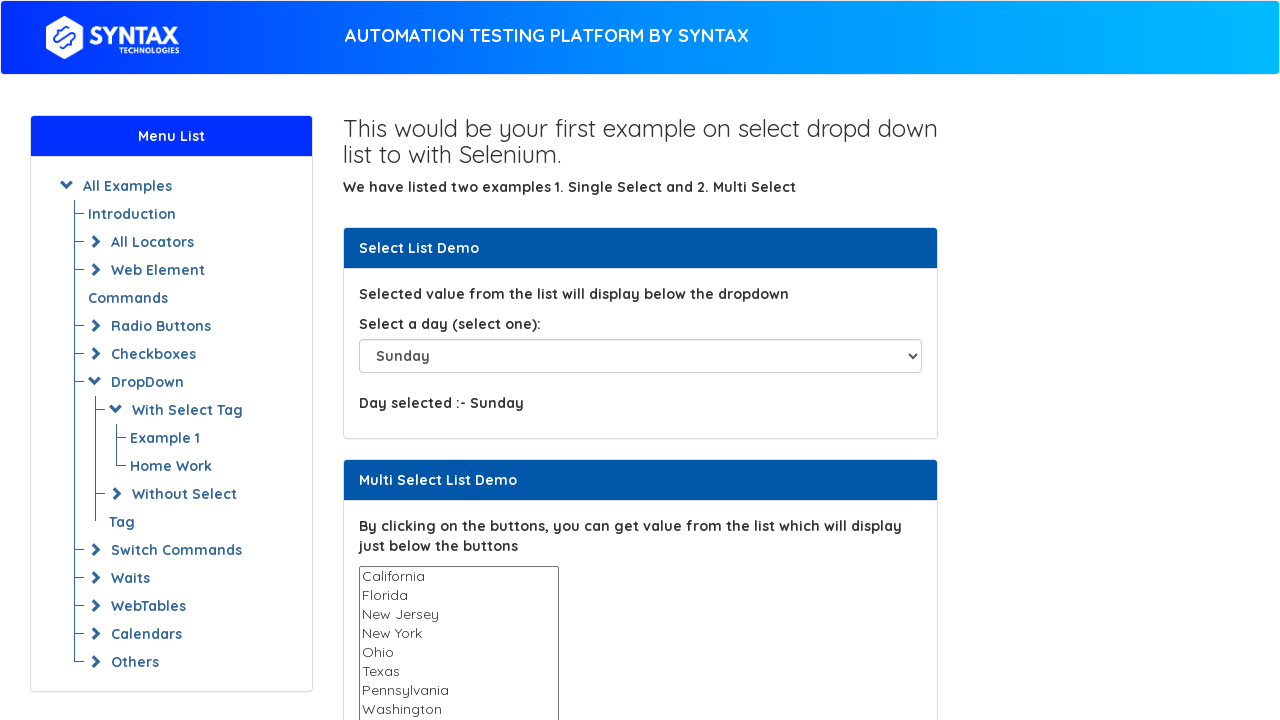

Selected dropdown option by visible text 'Friday' on select#select-demo
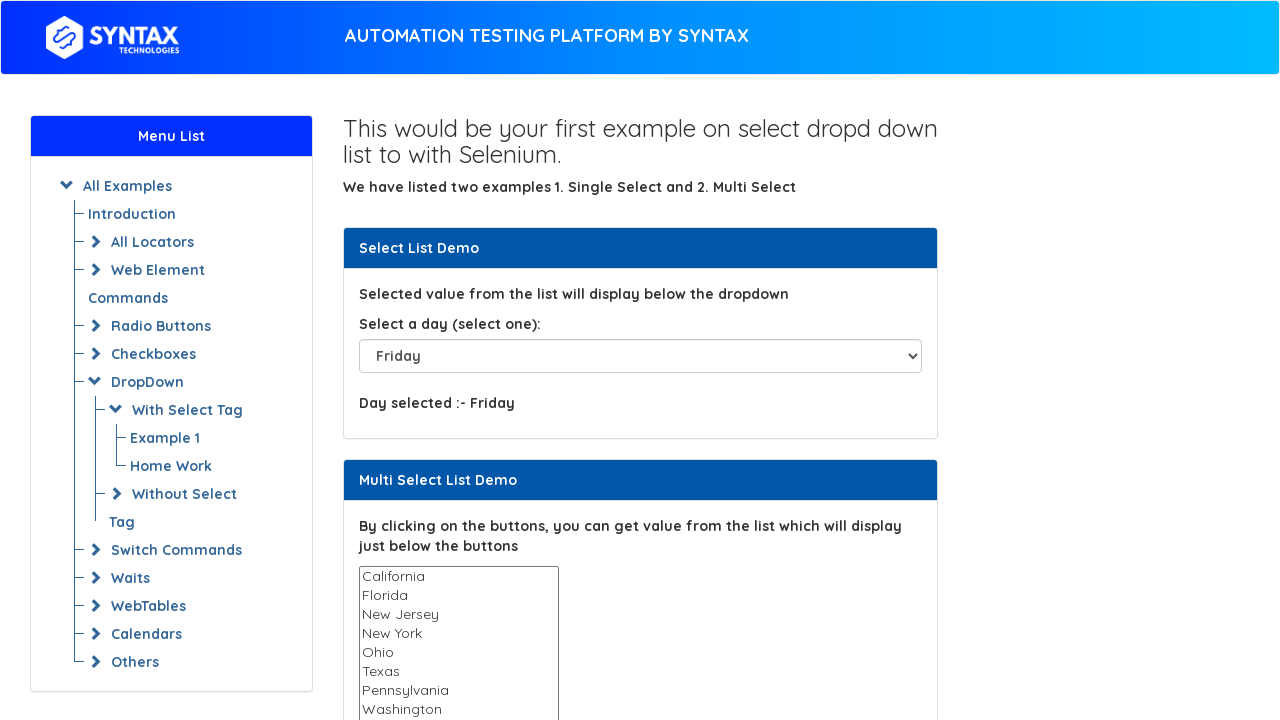

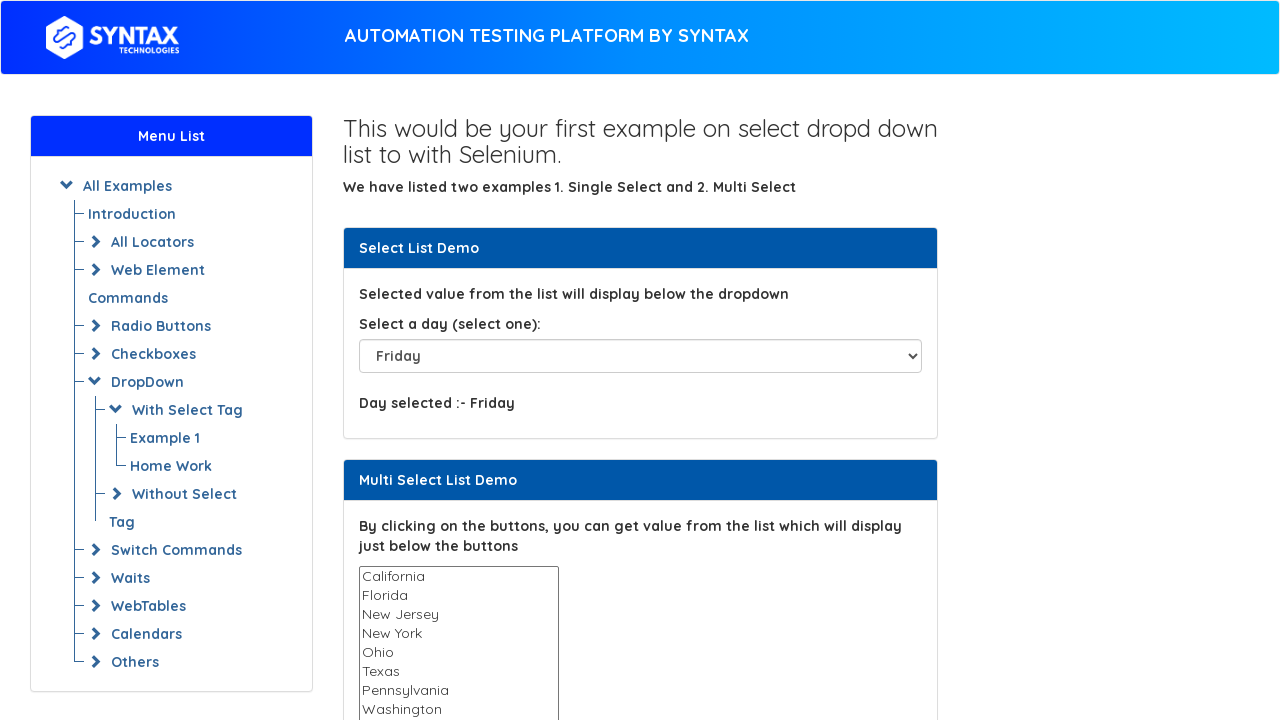